Tests character-by-character input with underscores and pauses in the firstname field of a registration form

Starting URL: https://naveenautomationlabs.com/opencart/index.php?route=account/register

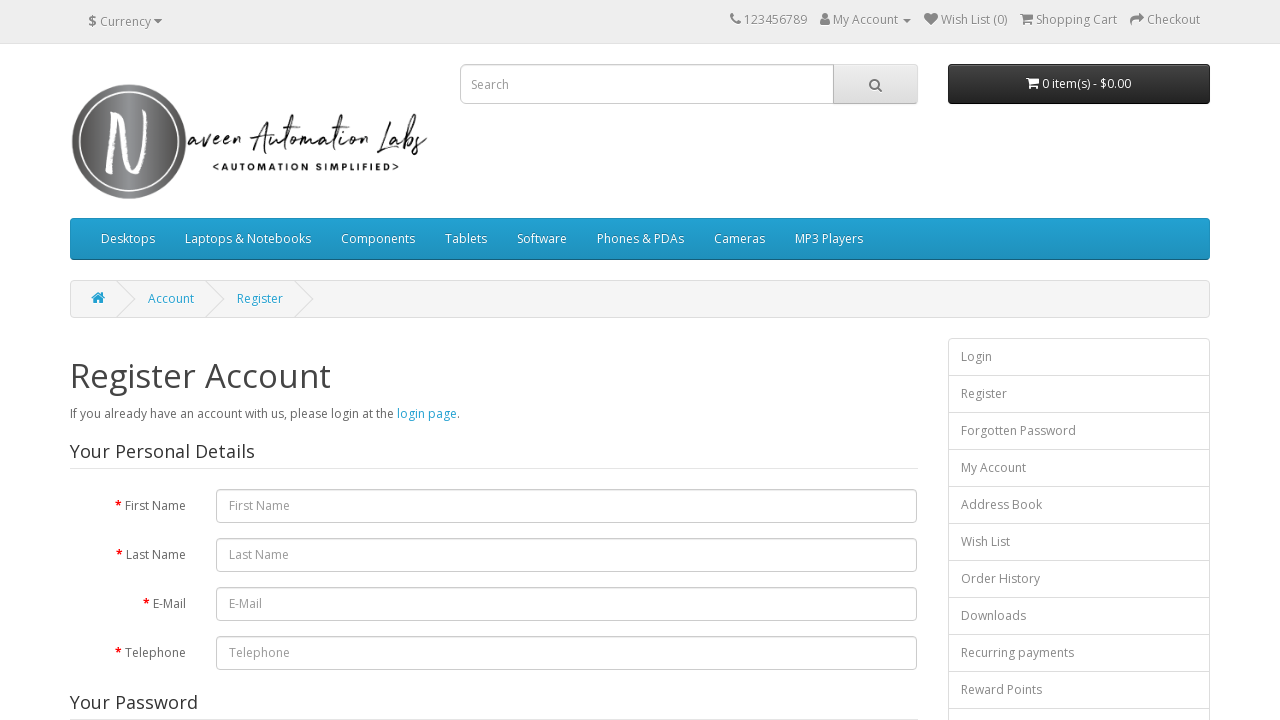

Located firstname input field
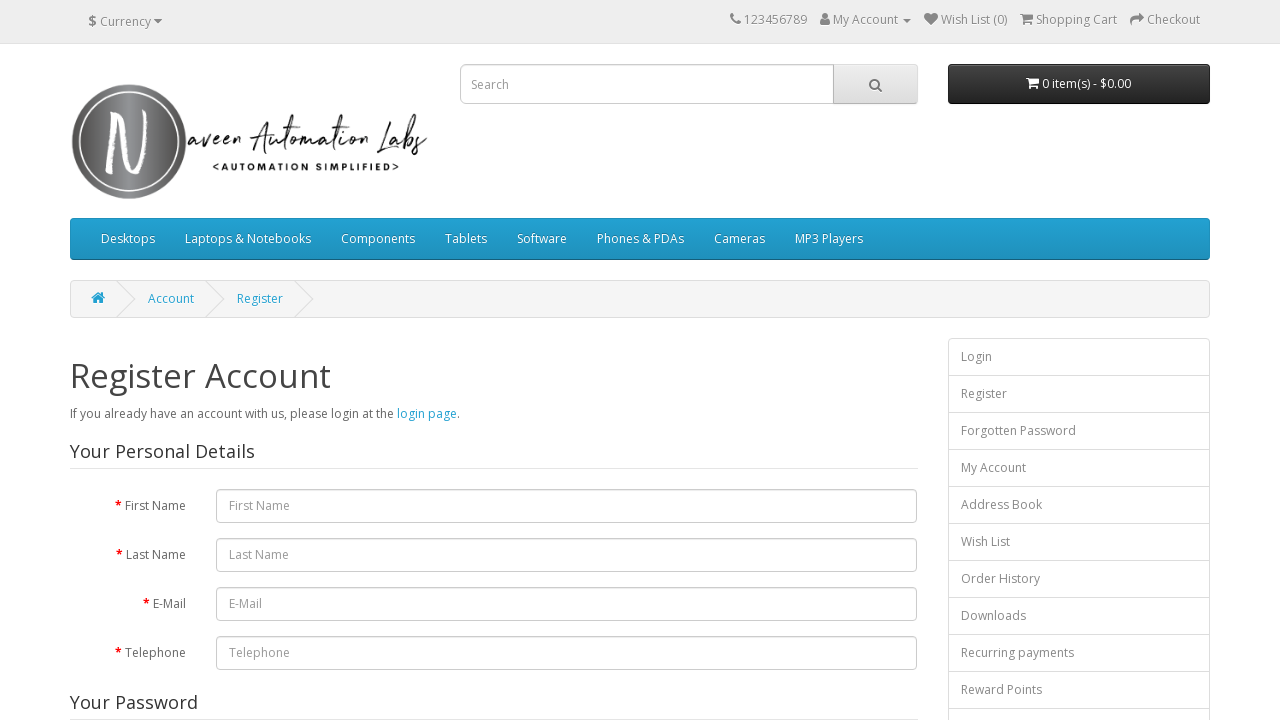

Typed character 'S' with underscore and 500ms pause in firstname field on #input-firstname
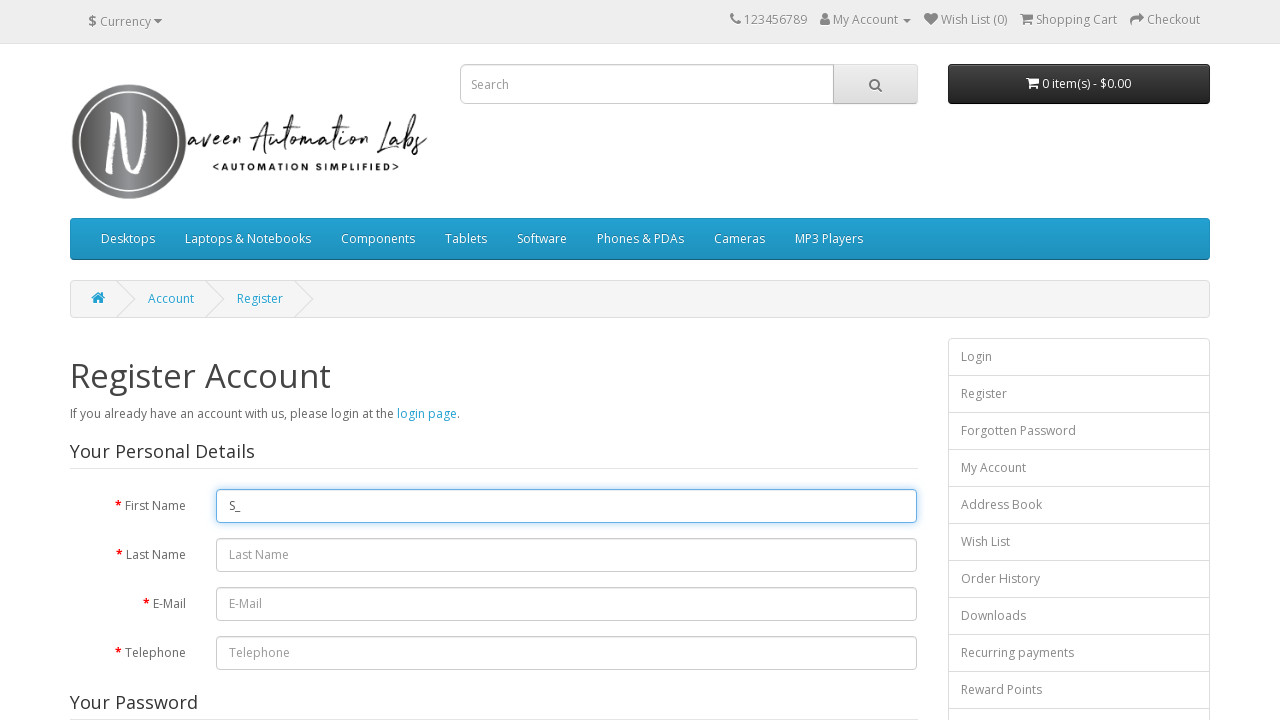

Typed character 'h' with underscore and 500ms pause in firstname field on #input-firstname
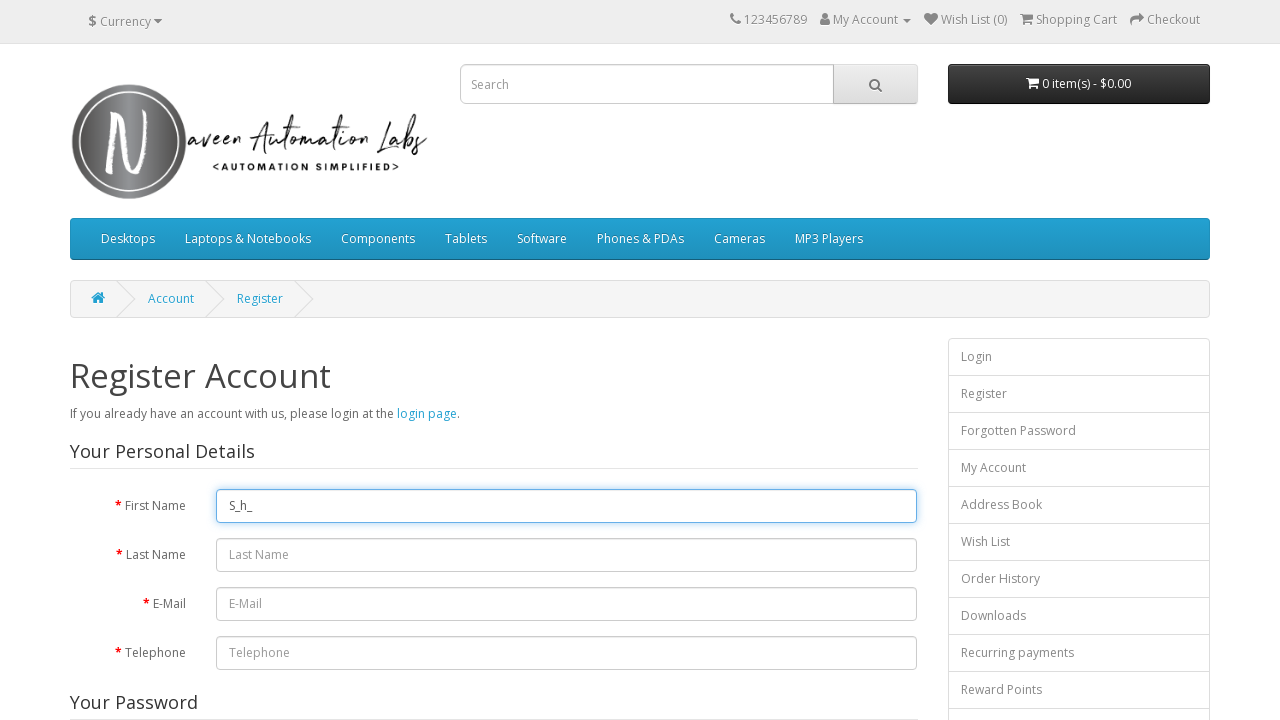

Typed character 'a' with underscore and 500ms pause in firstname field on #input-firstname
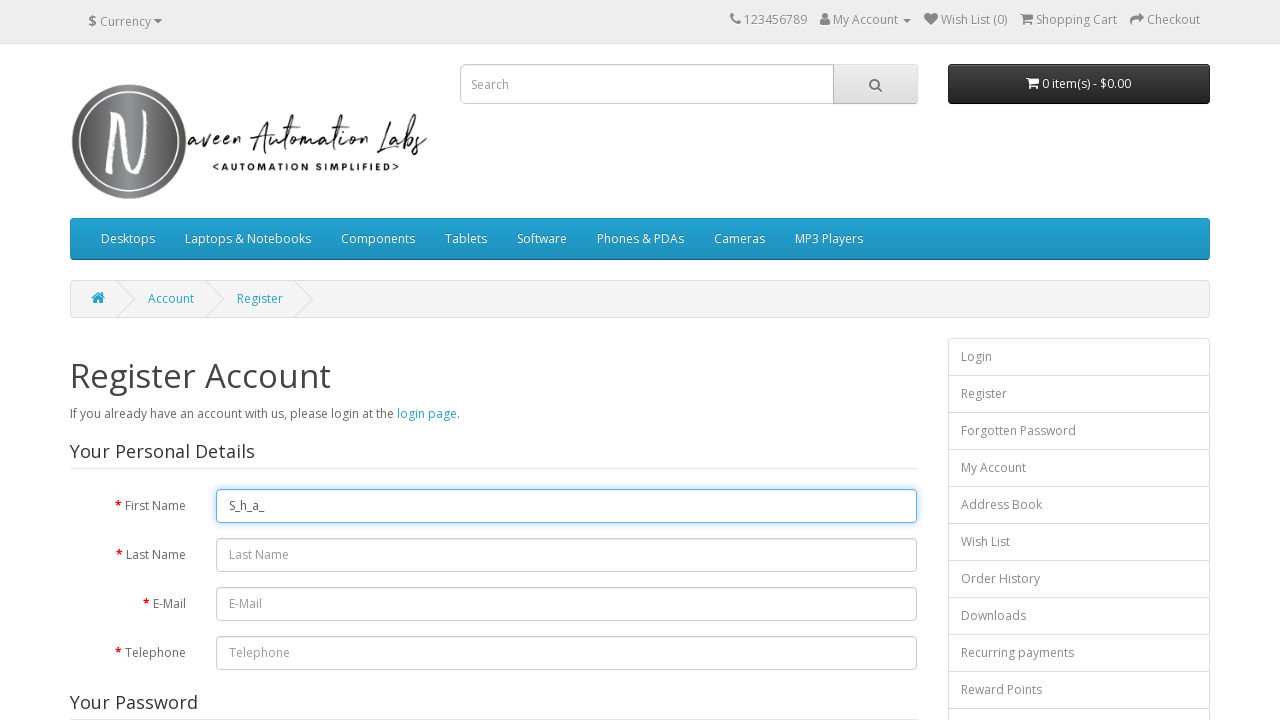

Typed character 'r' with underscore and 500ms pause in firstname field on #input-firstname
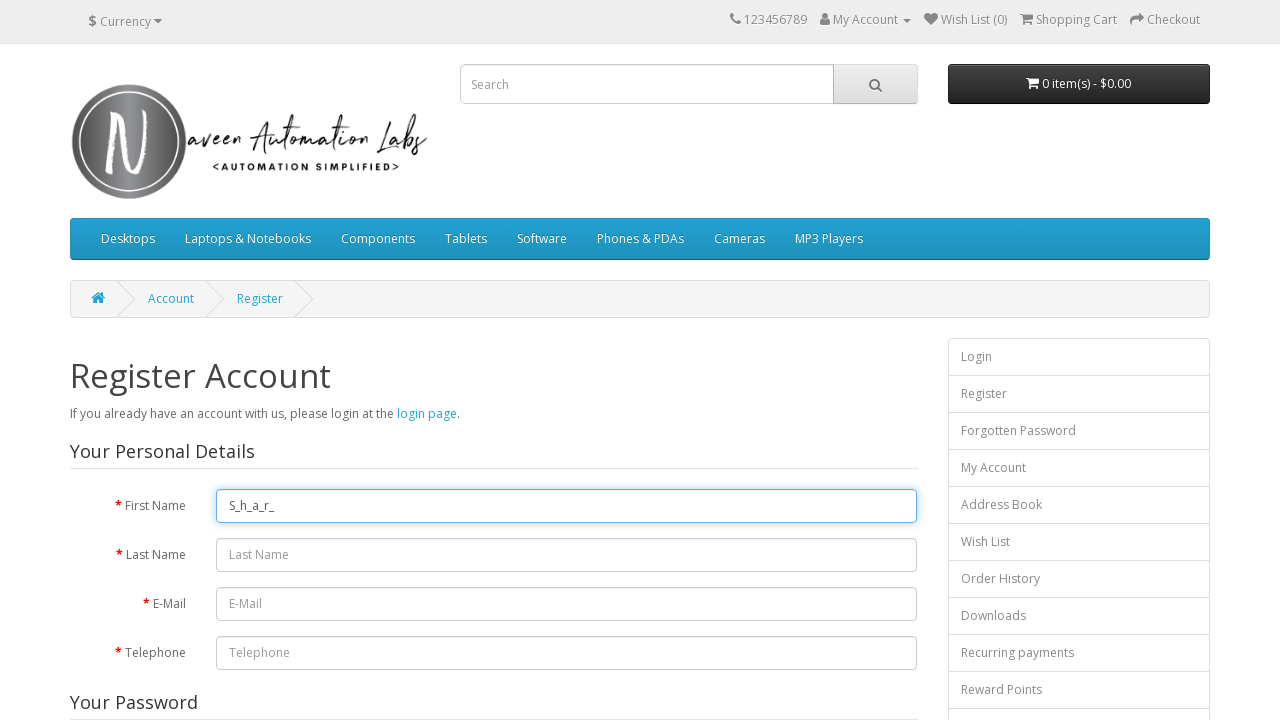

Typed character 'm' with underscore and 500ms pause in firstname field on #input-firstname
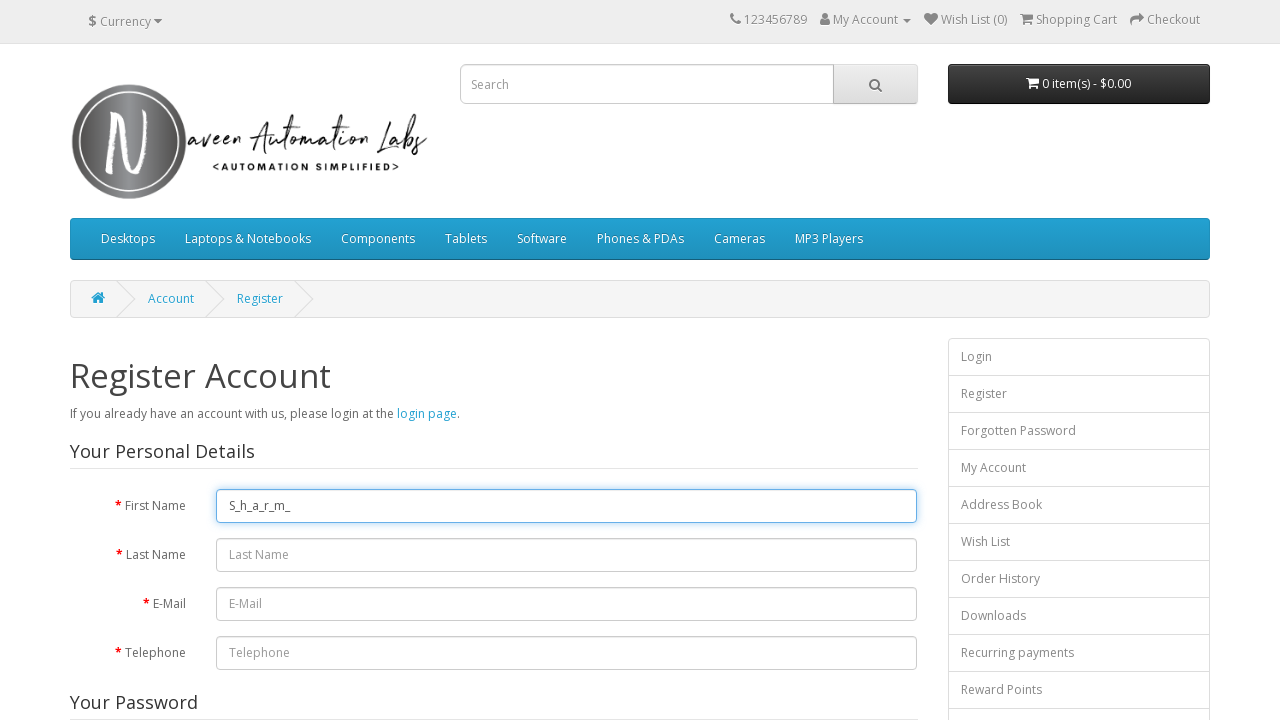

Typed character 'i' with underscore and 500ms pause in firstname field on #input-firstname
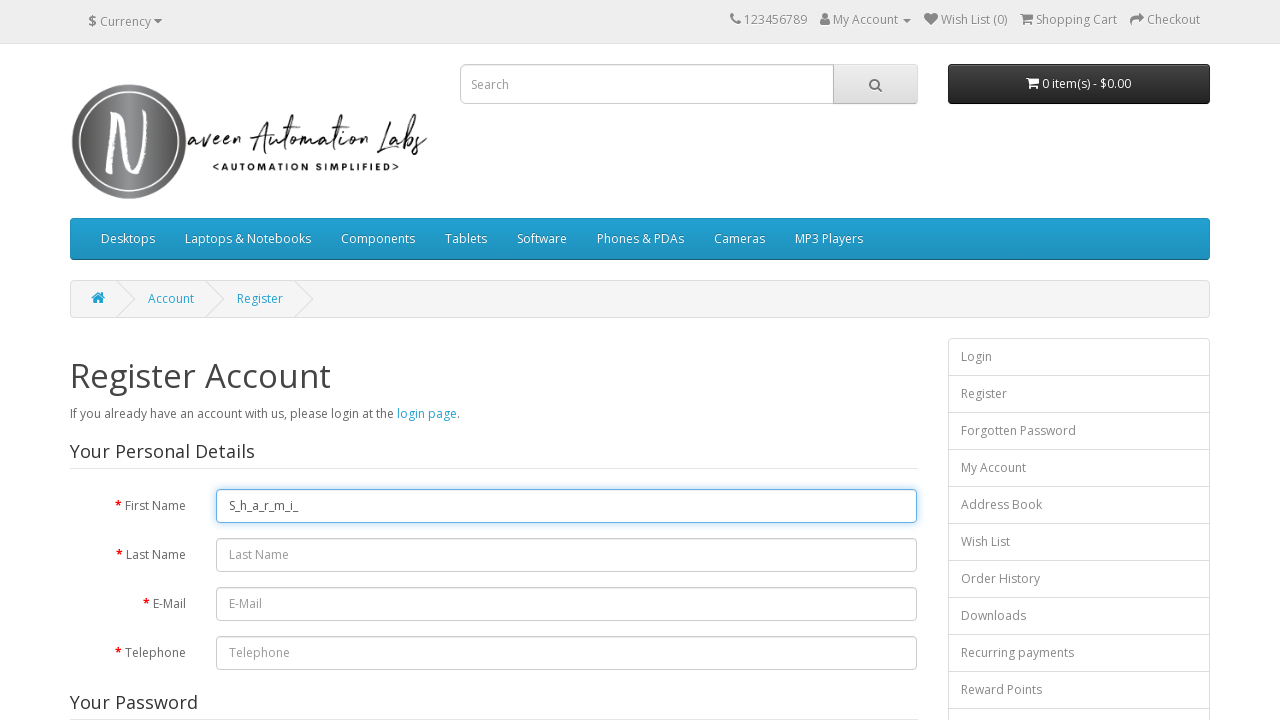

Typed character 'l' with underscore and 500ms pause in firstname field on #input-firstname
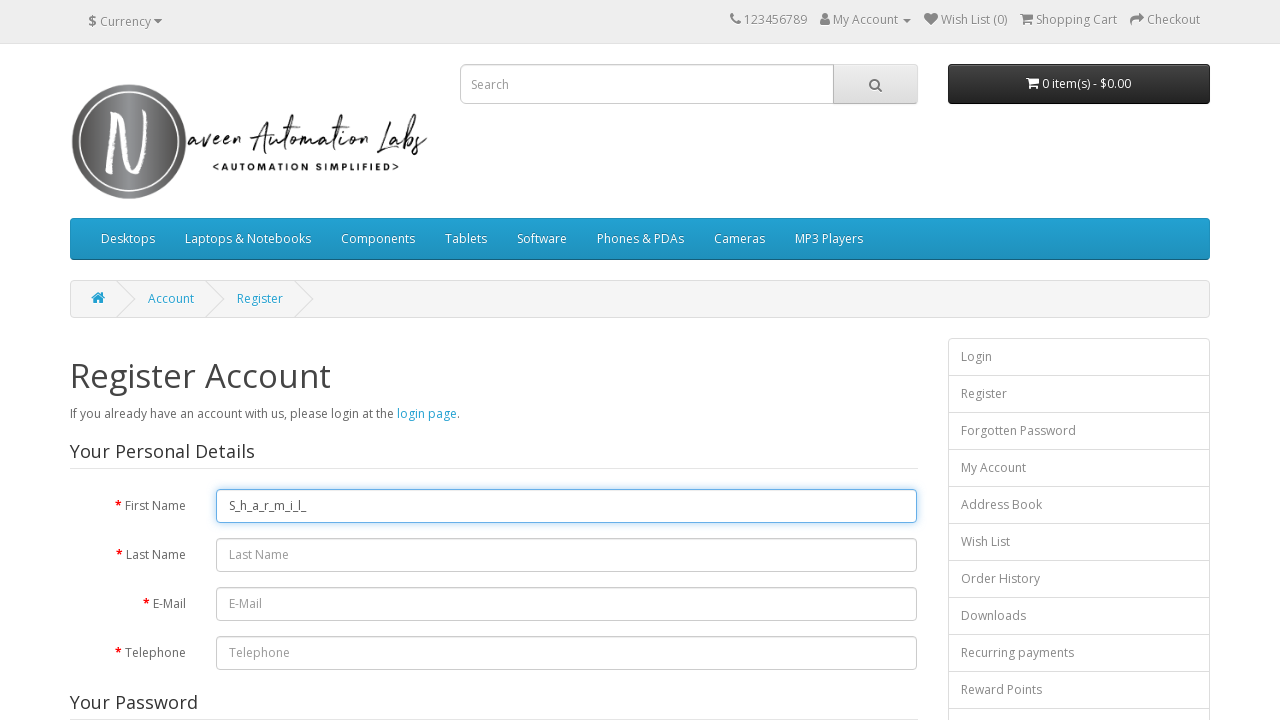

Typed character 'a' with underscore and 500ms pause in firstname field on #input-firstname
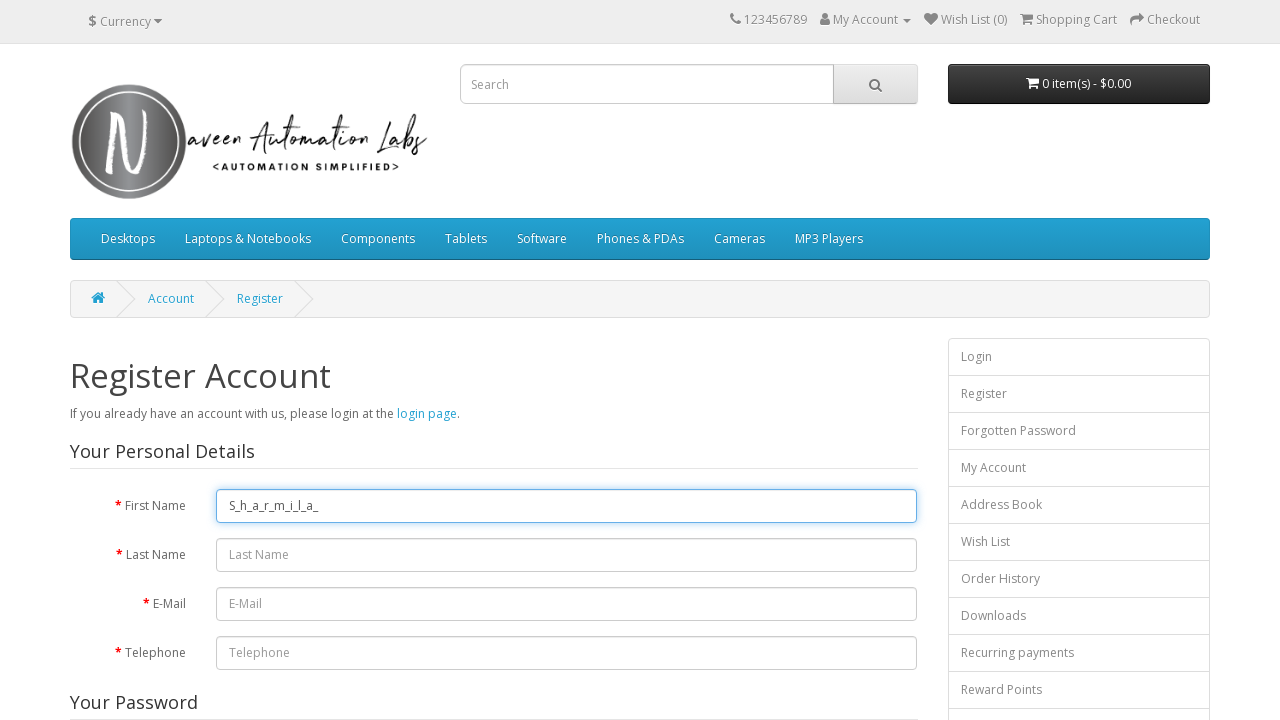

Typed character 'B' with underscore and 500ms pause in firstname field on #input-firstname
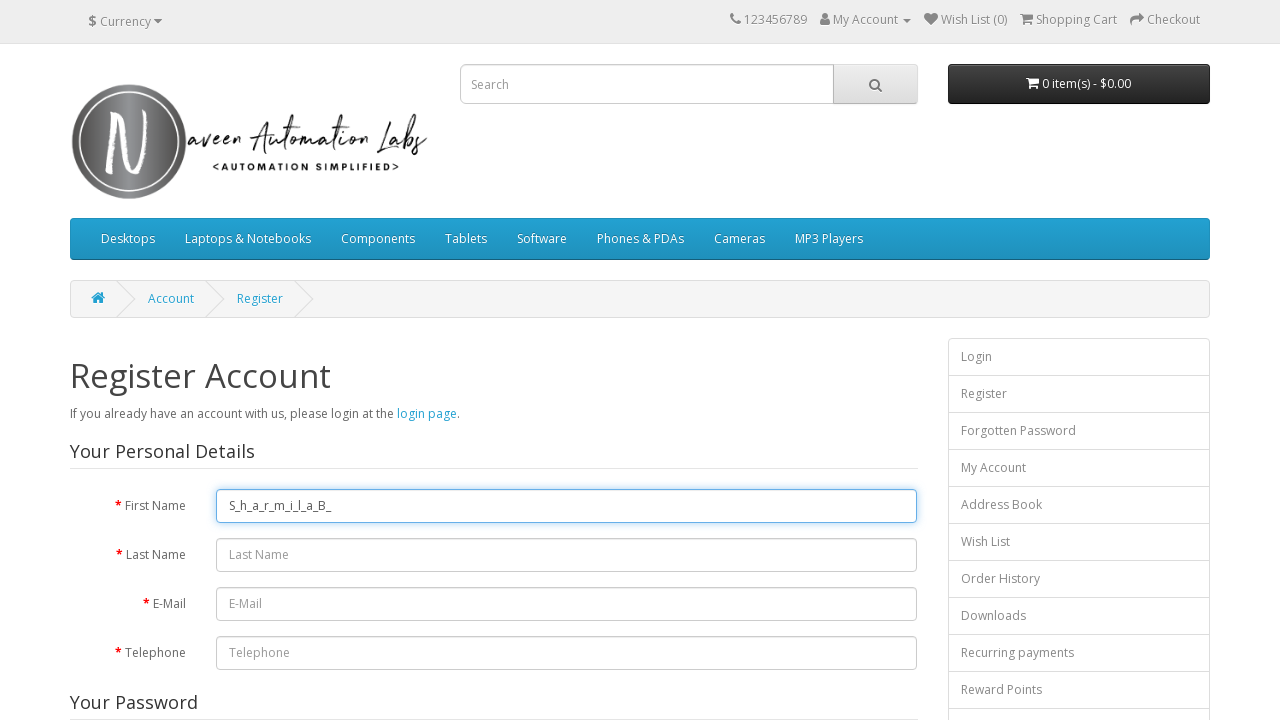

Typed character 'a' with underscore and 500ms pause in firstname field on #input-firstname
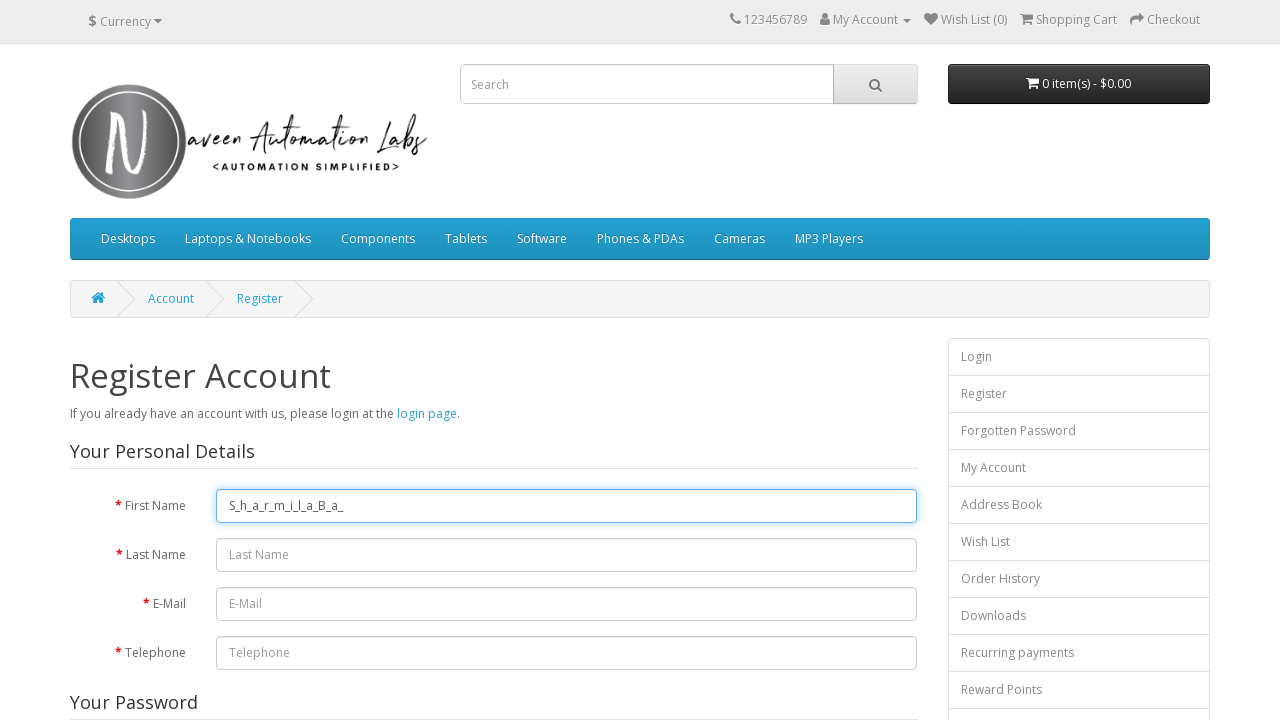

Typed character 's' with underscore and 500ms pause in firstname field on #input-firstname
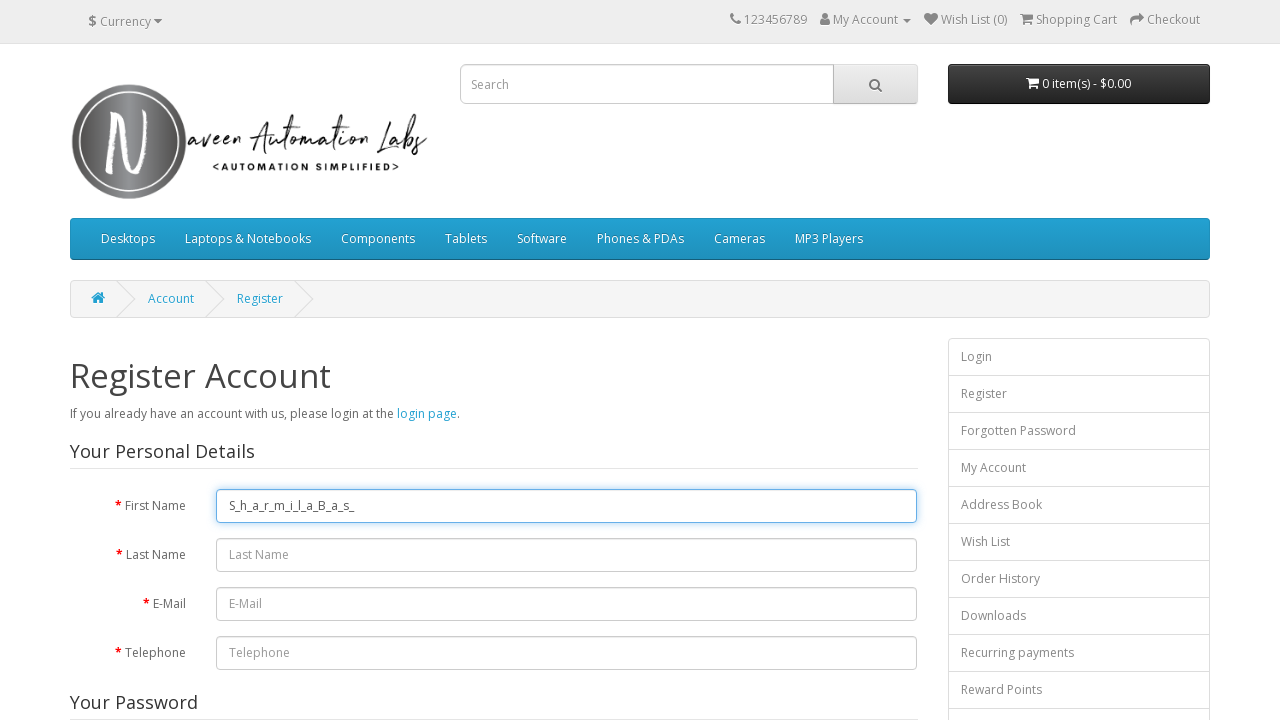

Typed character 'h' with underscore and 500ms pause in firstname field on #input-firstname
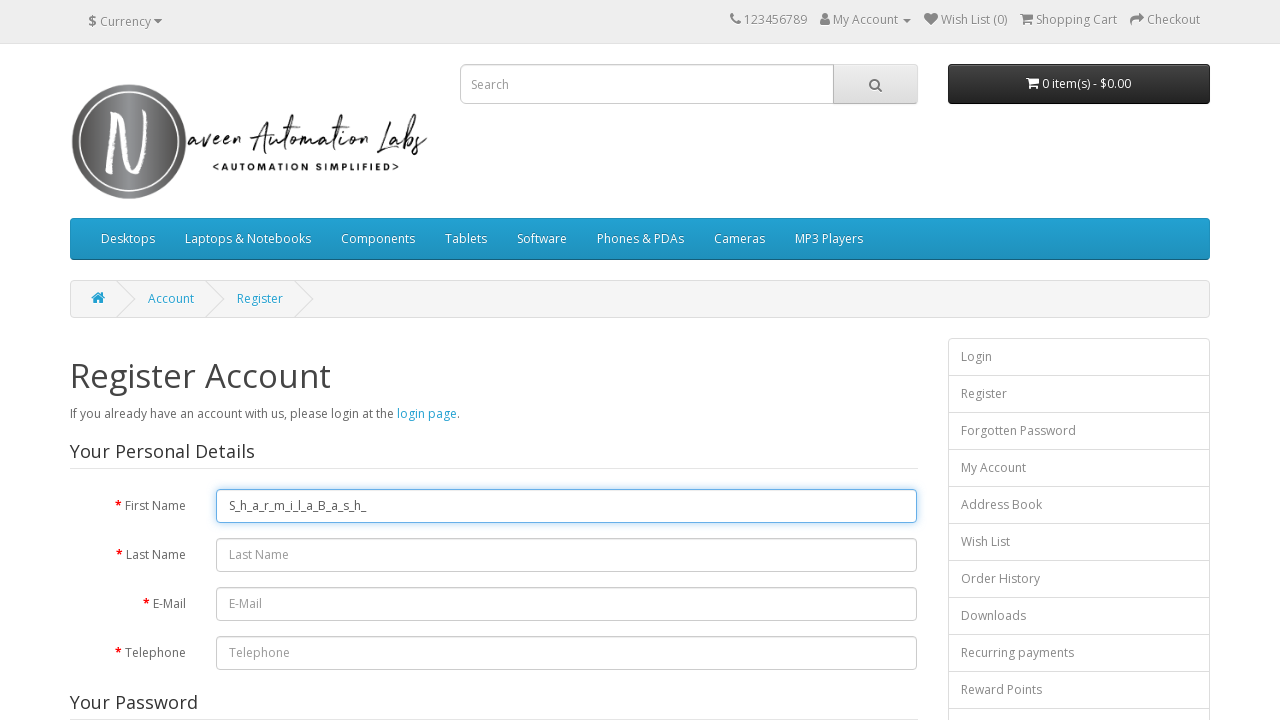

Typed character 'a' with underscore and 500ms pause in firstname field on #input-firstname
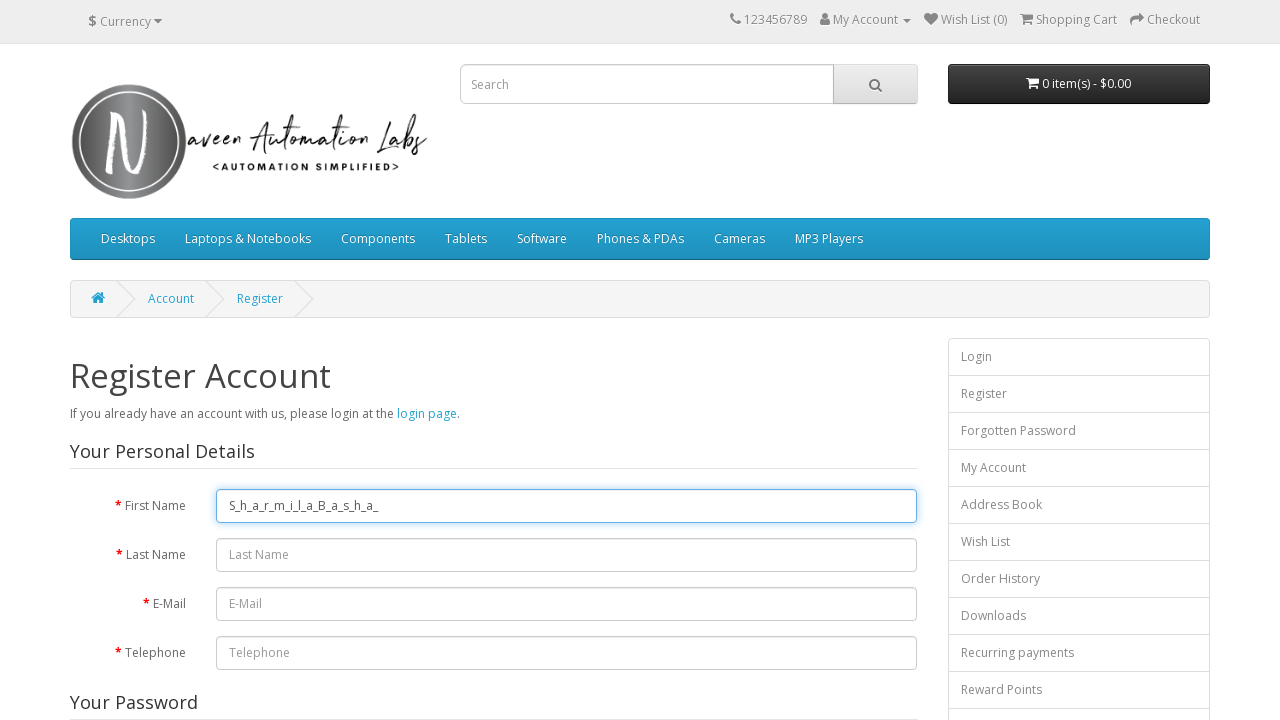

Typed character 'k' with underscore and 500ms pause in firstname field on #input-firstname
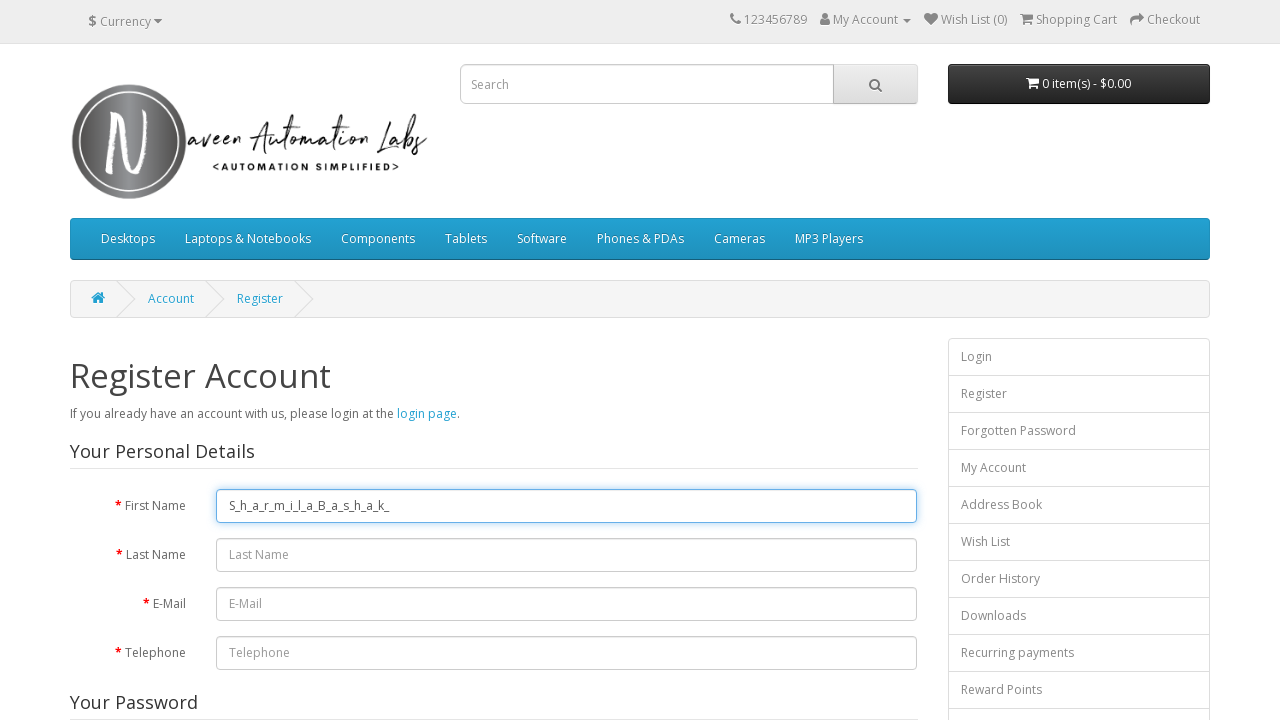

Typed character 'a' with underscore and 500ms pause in firstname field on #input-firstname
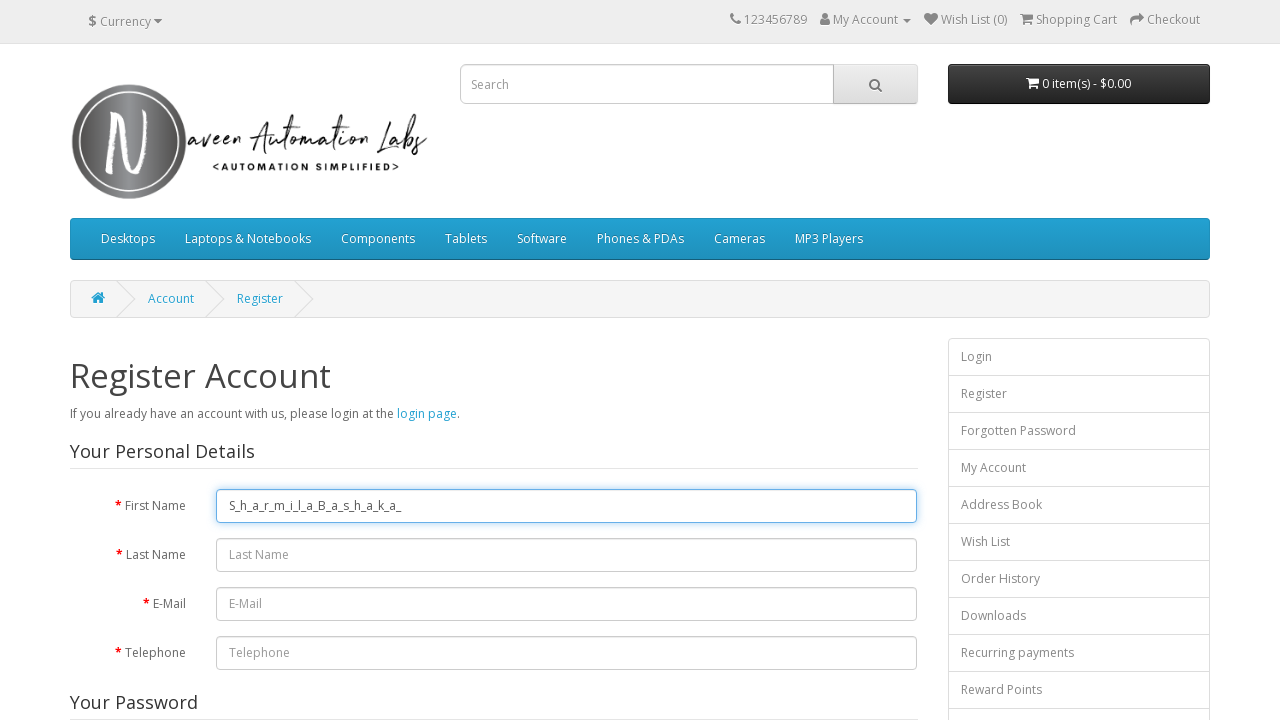

Typed character 'r' with underscore and 500ms pause in firstname field on #input-firstname
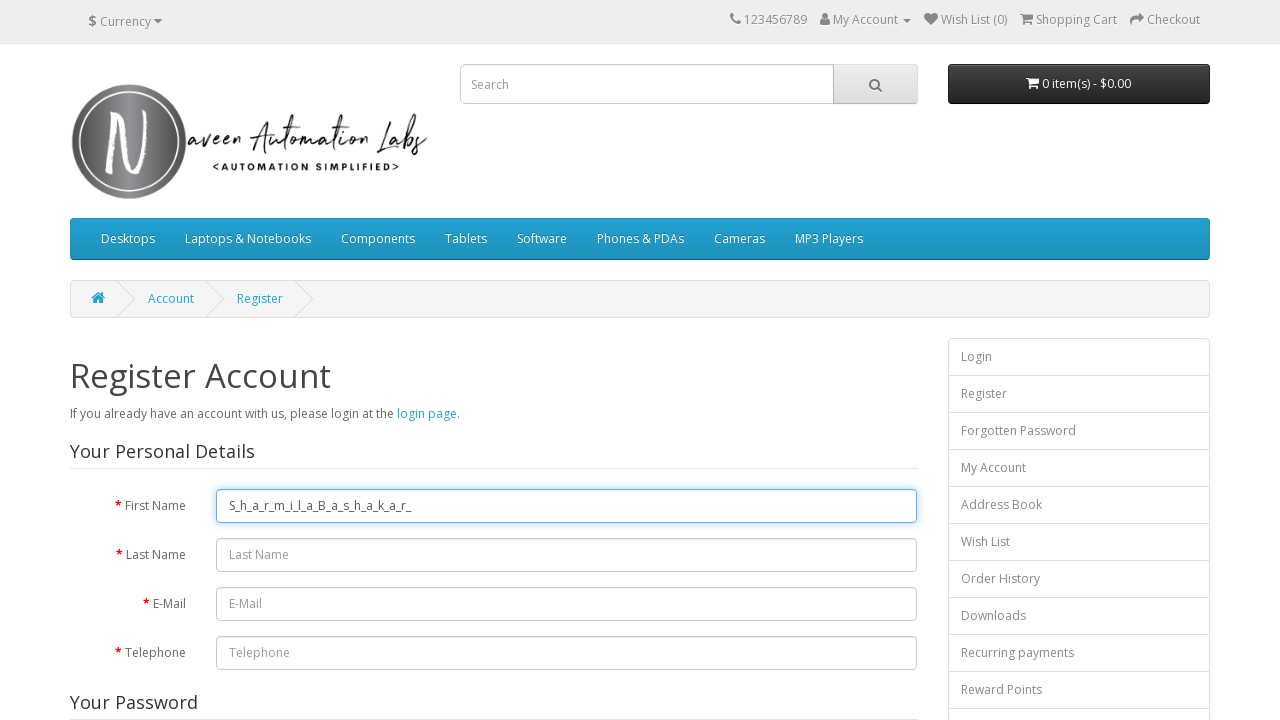

Typed character 'l' with underscore and 500ms pause in firstname field on #input-firstname
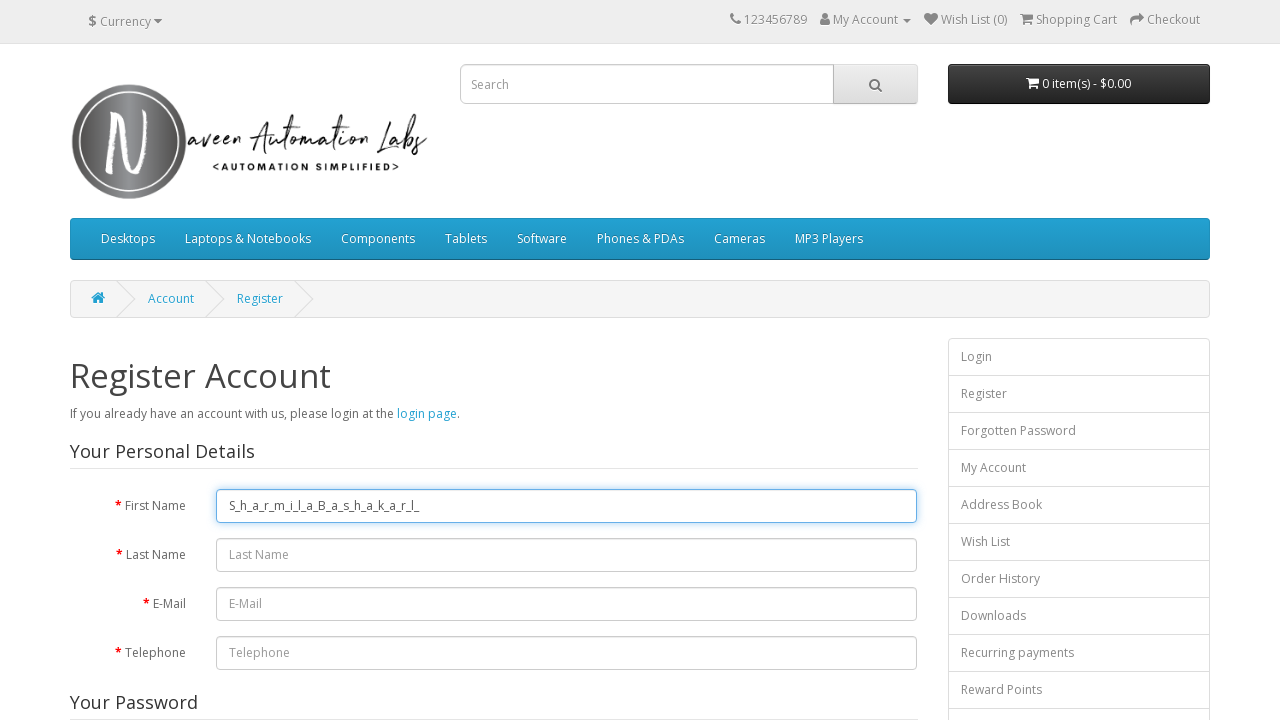

Typed character 'a' with underscore and 500ms pause in firstname field on #input-firstname
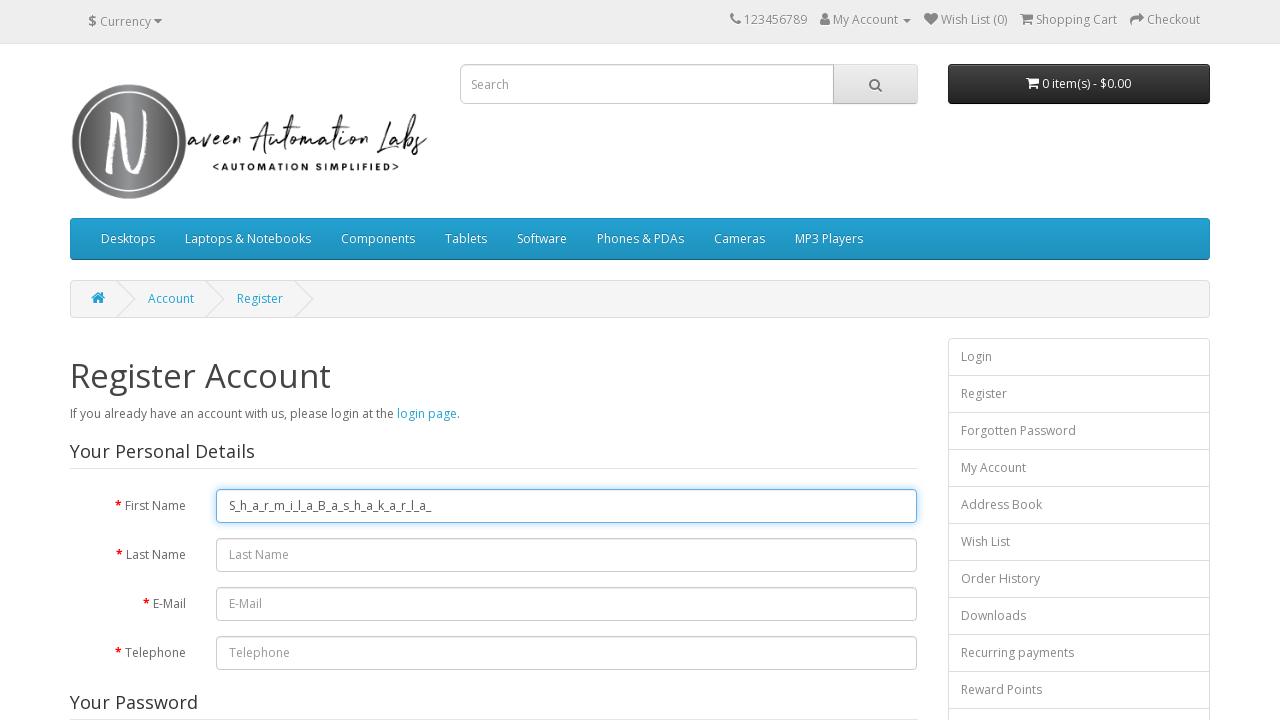

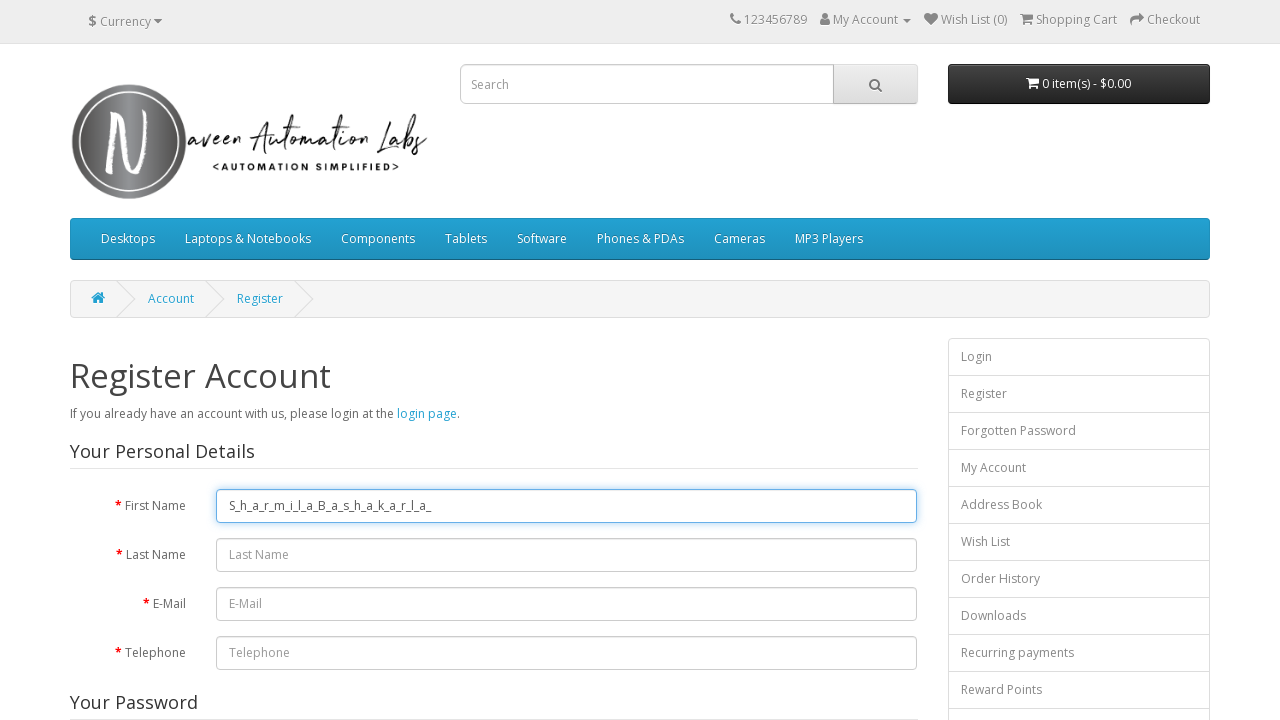